Tests that a registration button is initially disabled, becomes enabled after clicking a policy checkbox, and verifies the button's background color changes to orange (#ef5a00)

Starting URL: https://egov.danang.gov.vn/reg

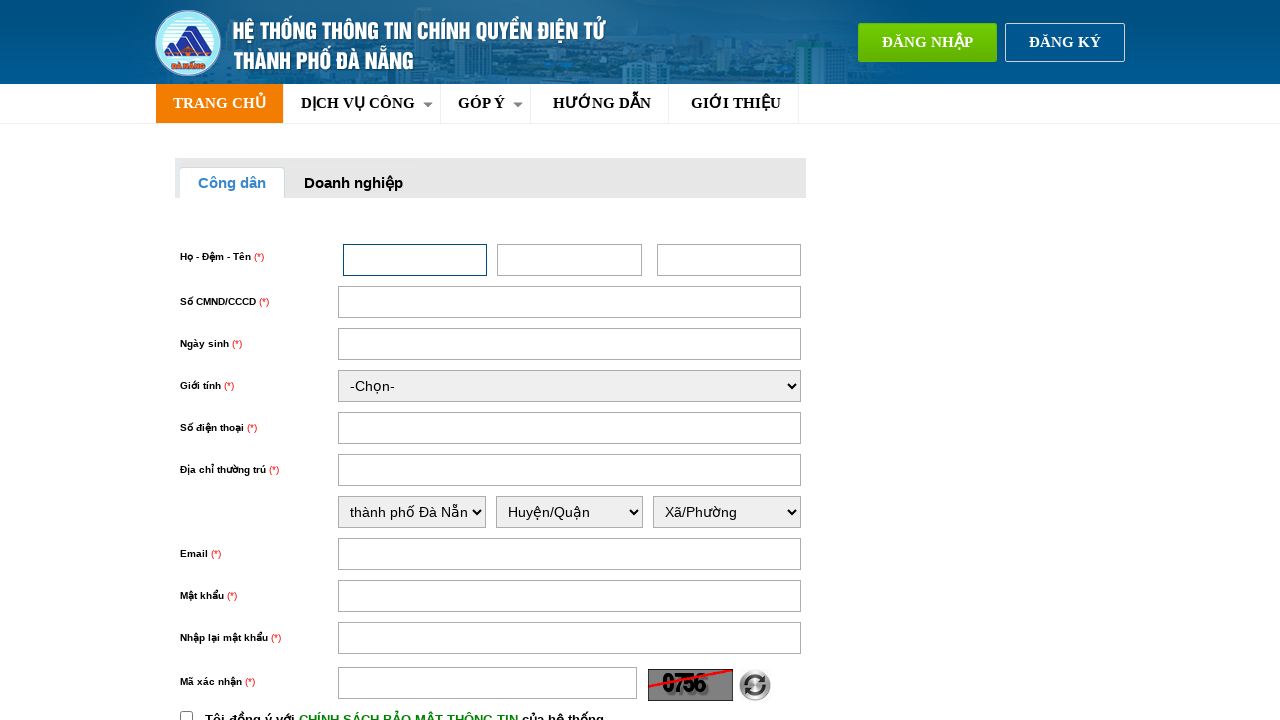

Located the register button element
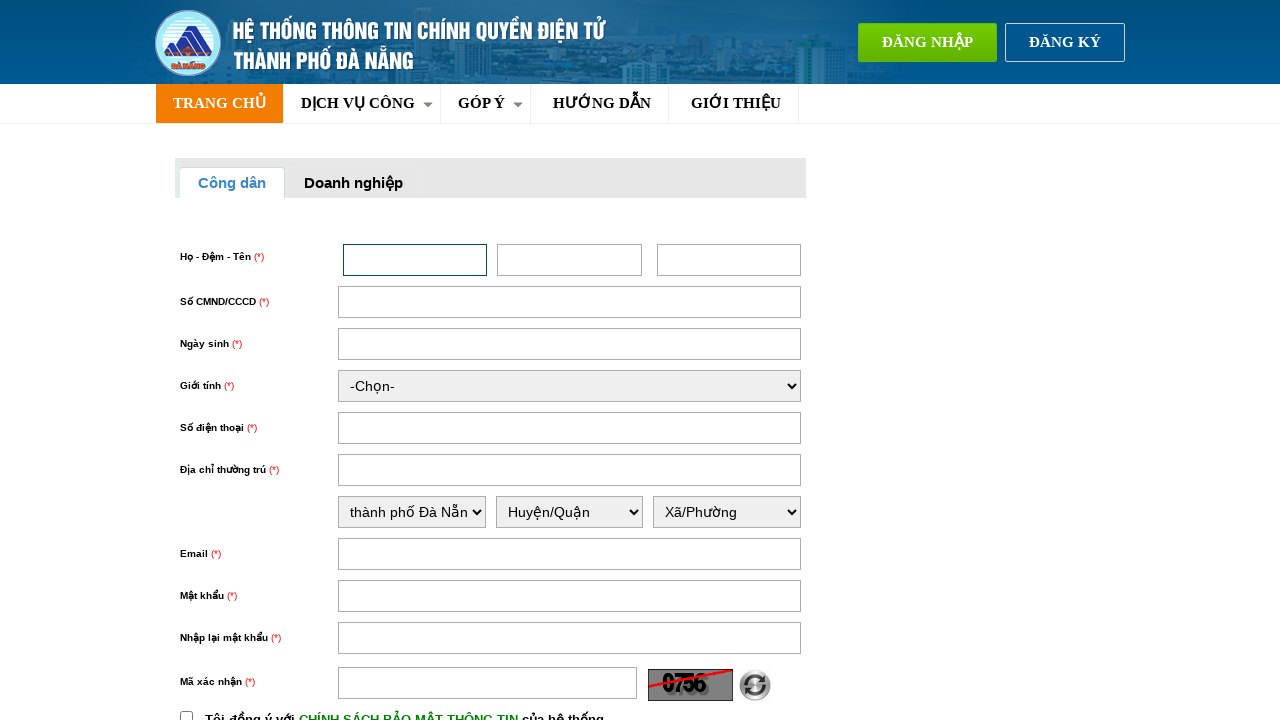

Verified that register button is initially disabled
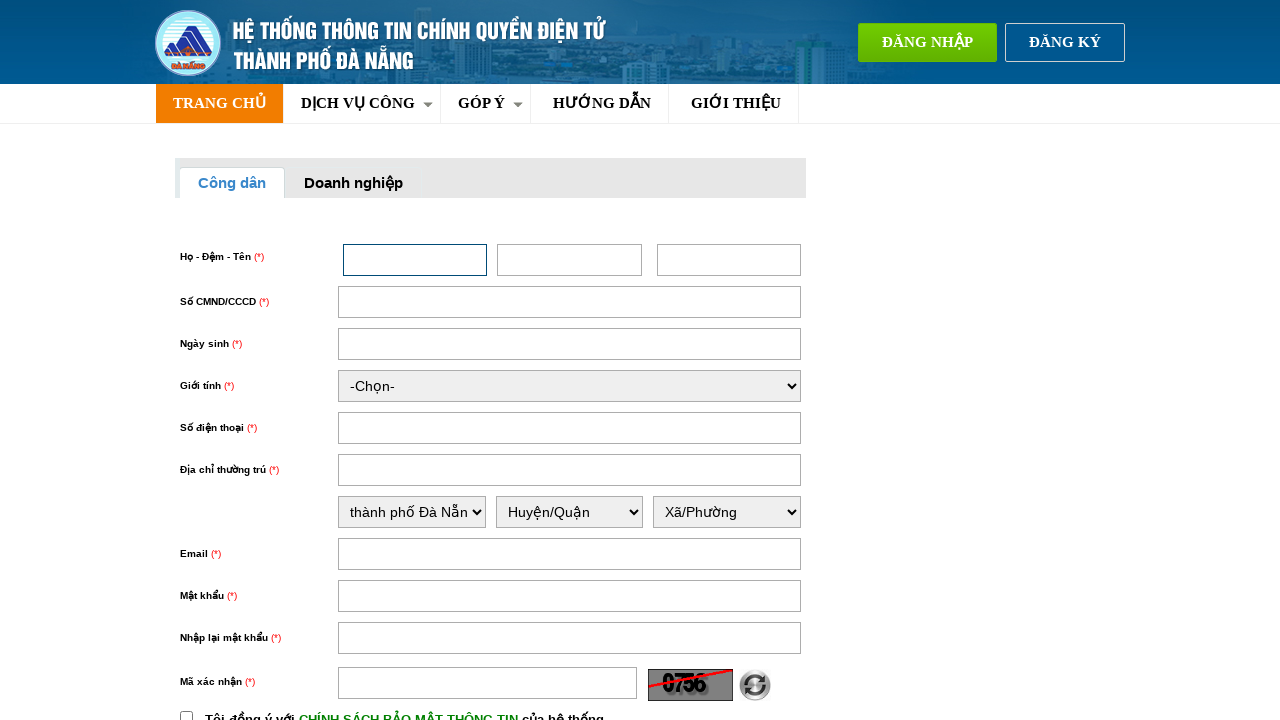

Clicked the policy checkbox at (186, 714) on input#chinhSach
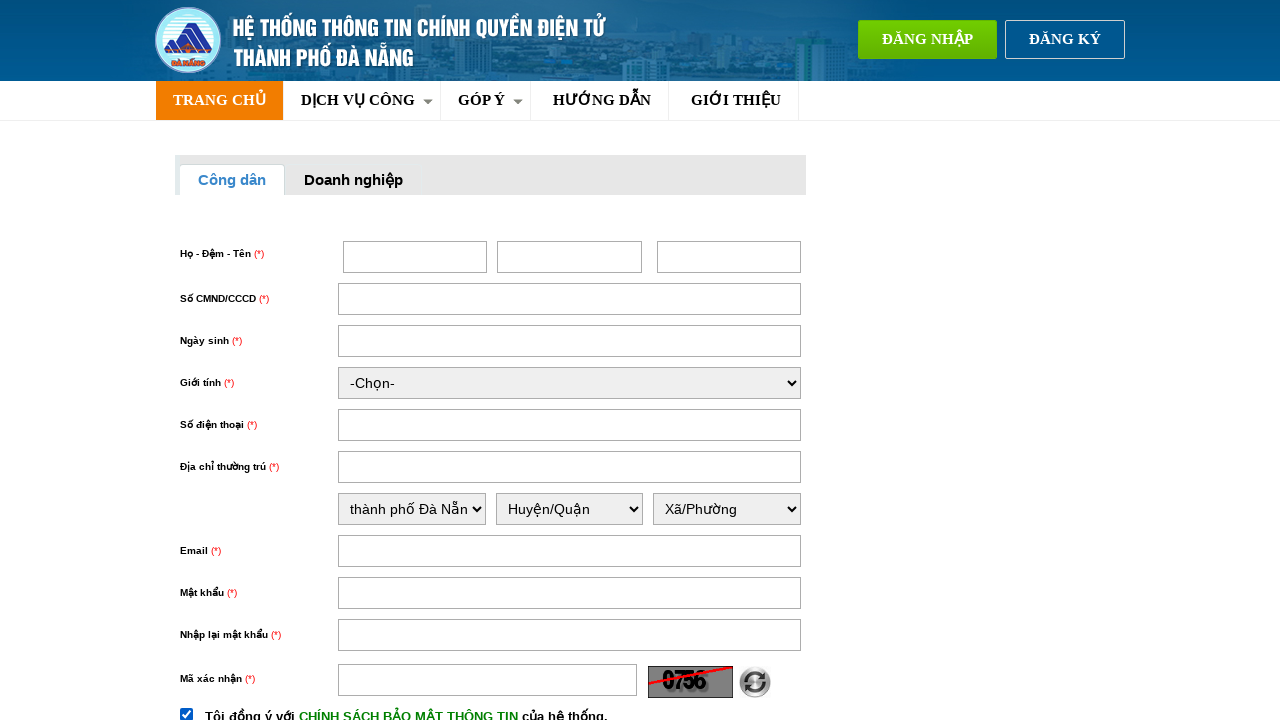

Waited 2 seconds for state change
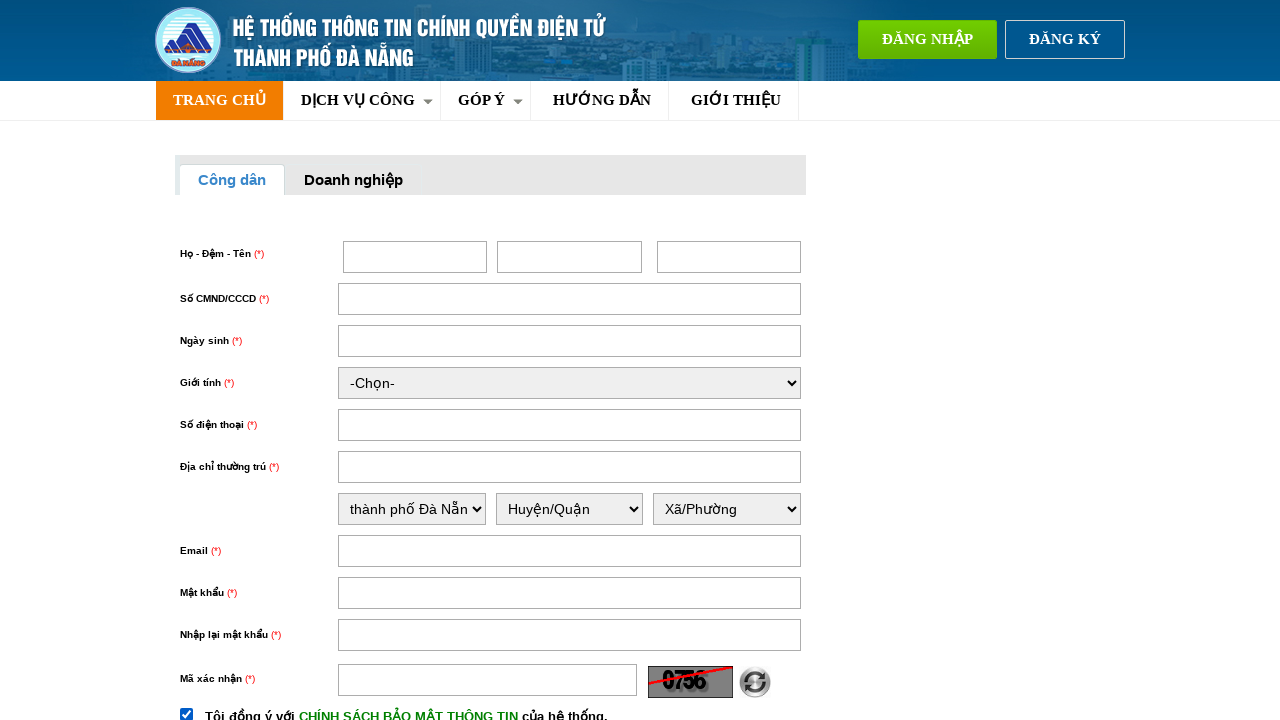

Verified that register button is now enabled after checkbox click
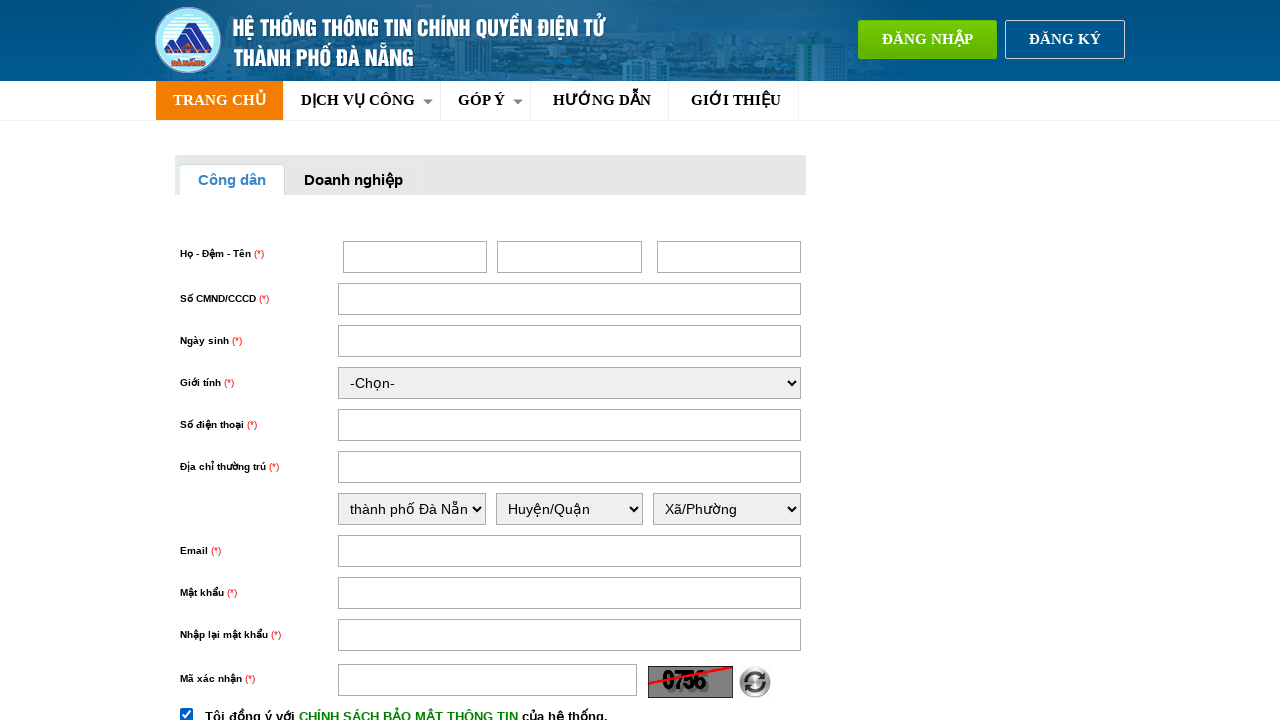

Retrieved button background color using JavaScript evaluation
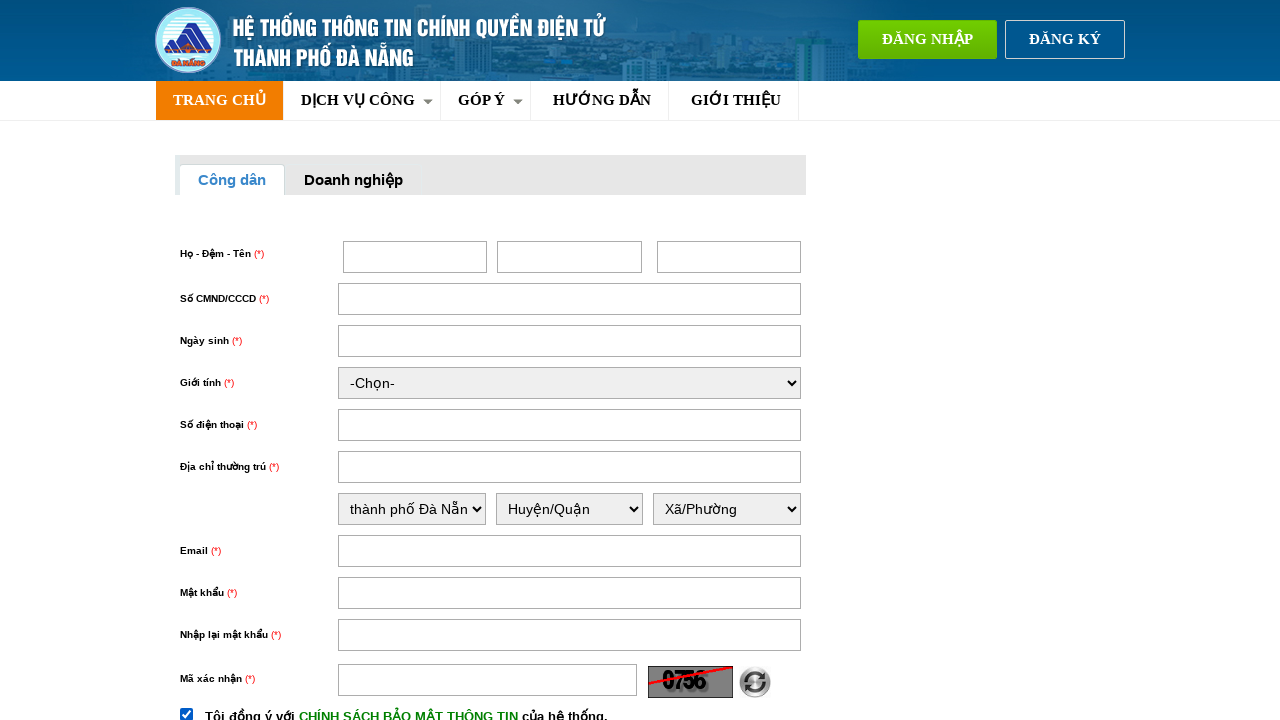

Verified that button background color is orange (#ef5a00)
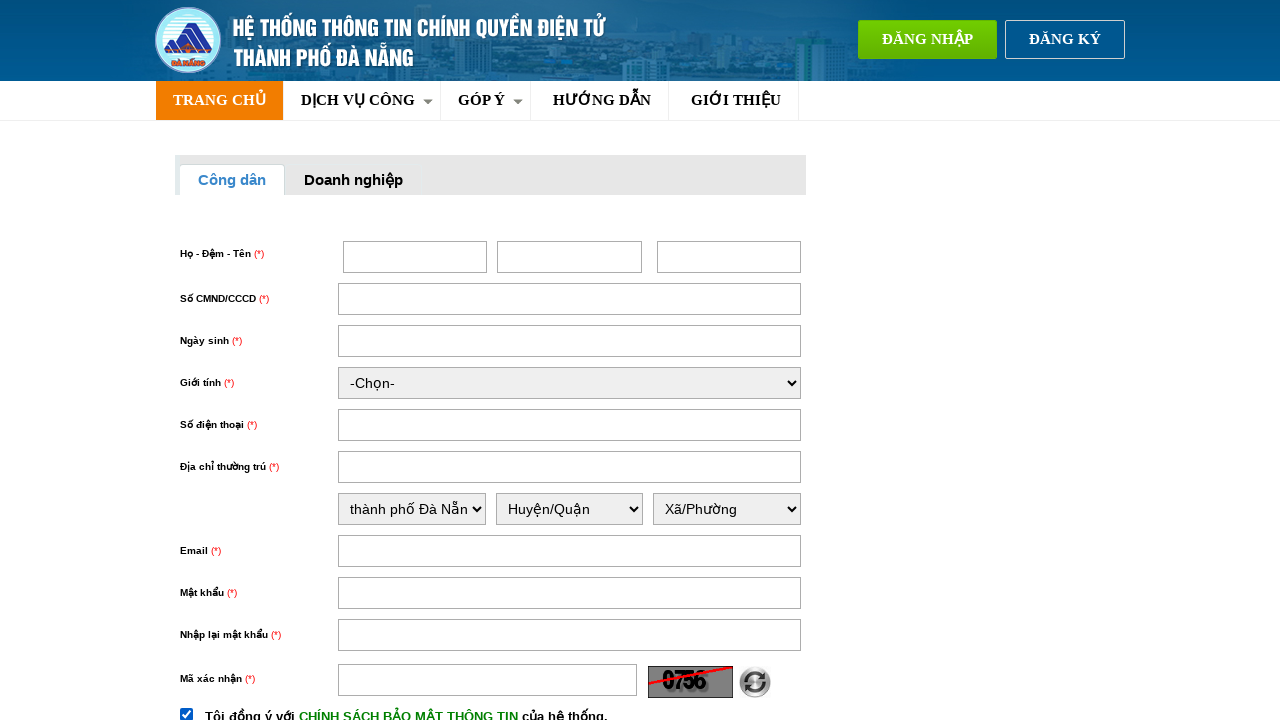

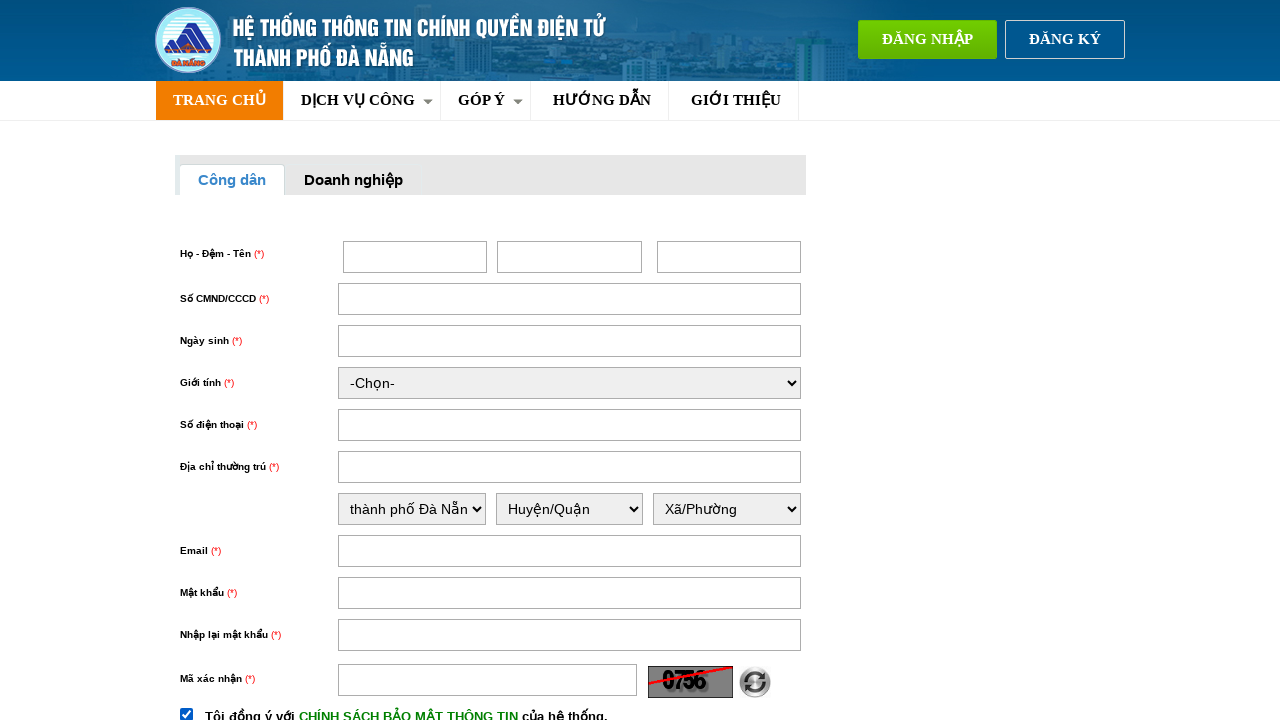